Tests handling a JavaScript confirm dialog by clicking a button and dismissing (canceling) the dialog

Starting URL: https://the-internet.herokuapp.com/javascript_alerts

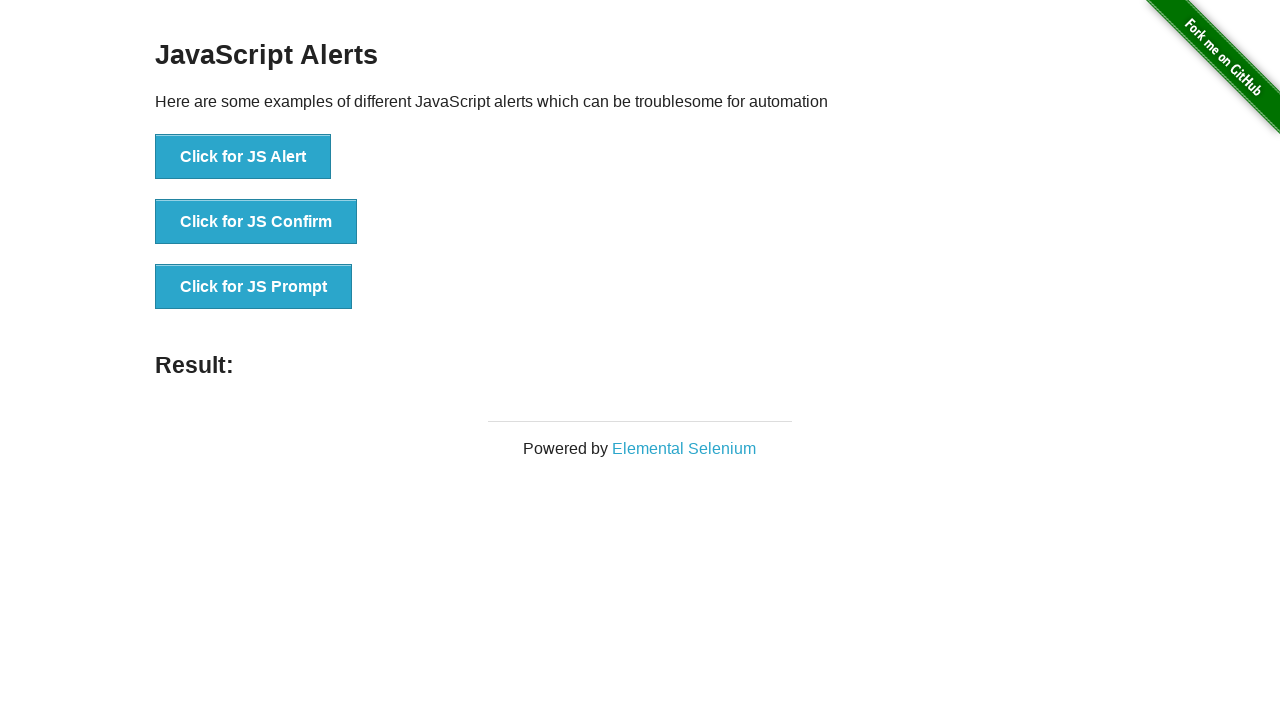

Set up dialog handler to dismiss confirm dialog
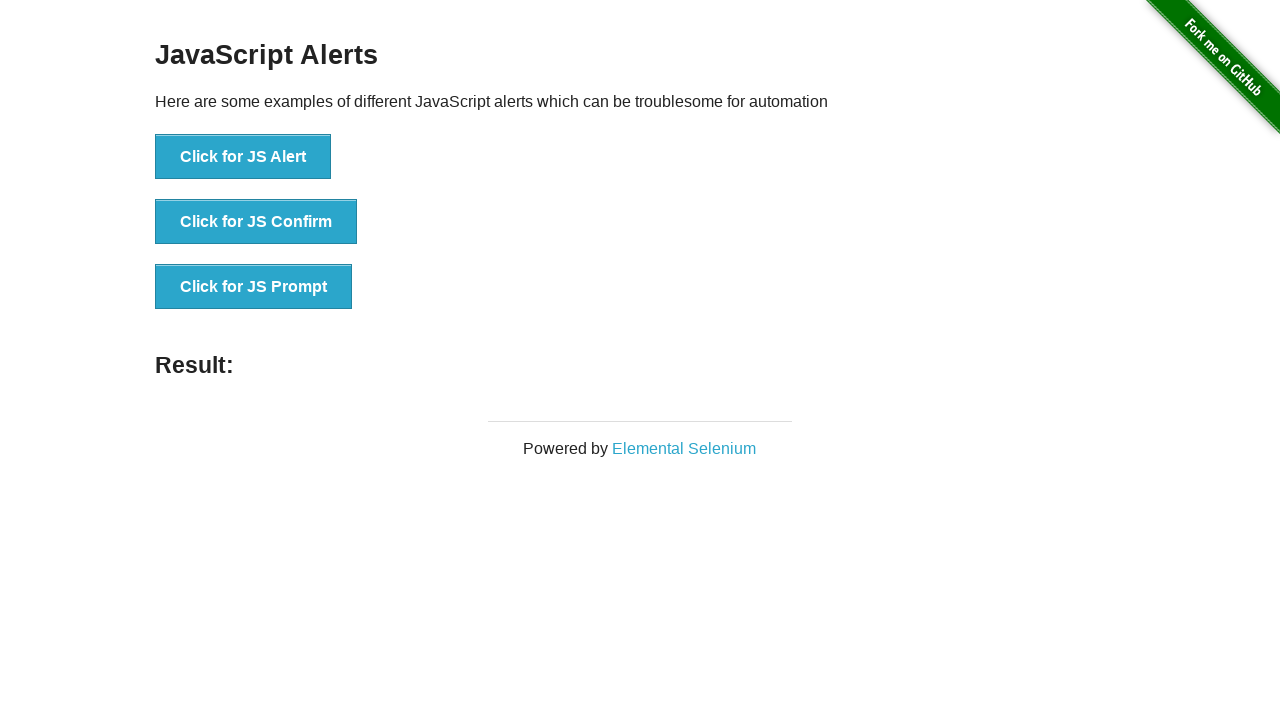

Clicked 'Click for JS Confirm' button to trigger JavaScript confirm dialog at (256, 222) on button:text('Click for JS Confirm')
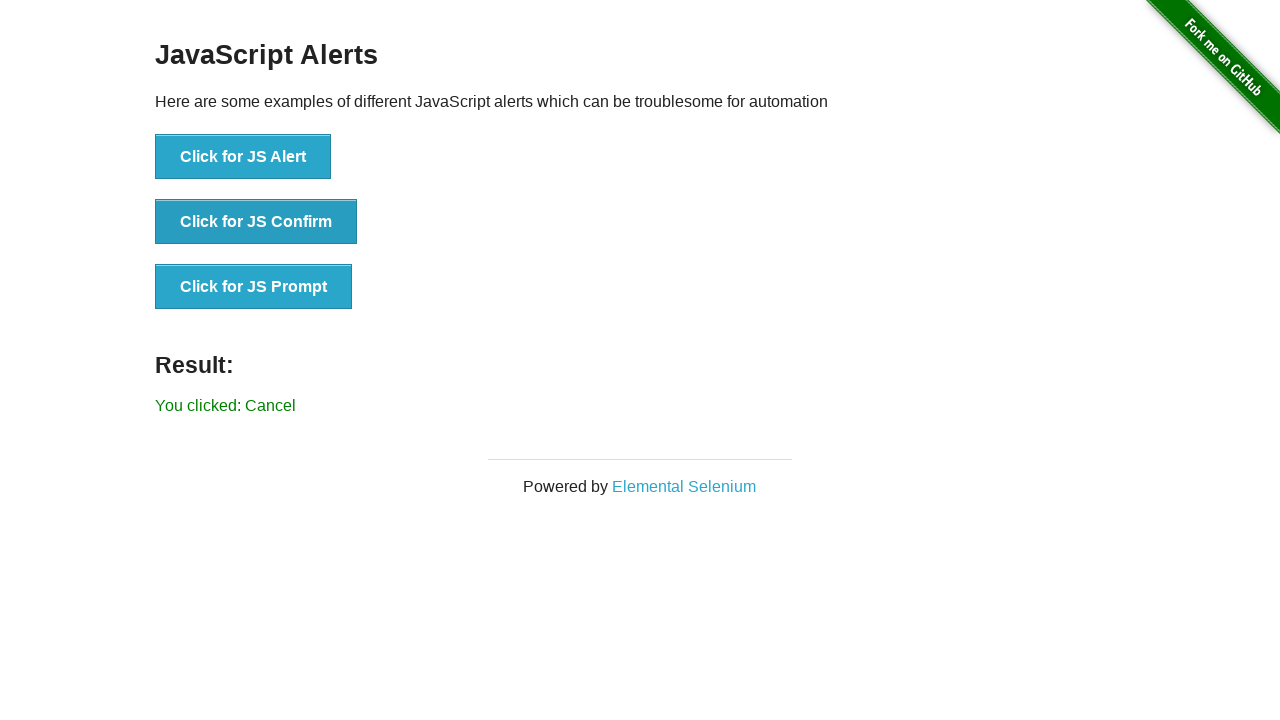

Confirmed cancel message appeared after dismissing the confirm dialog
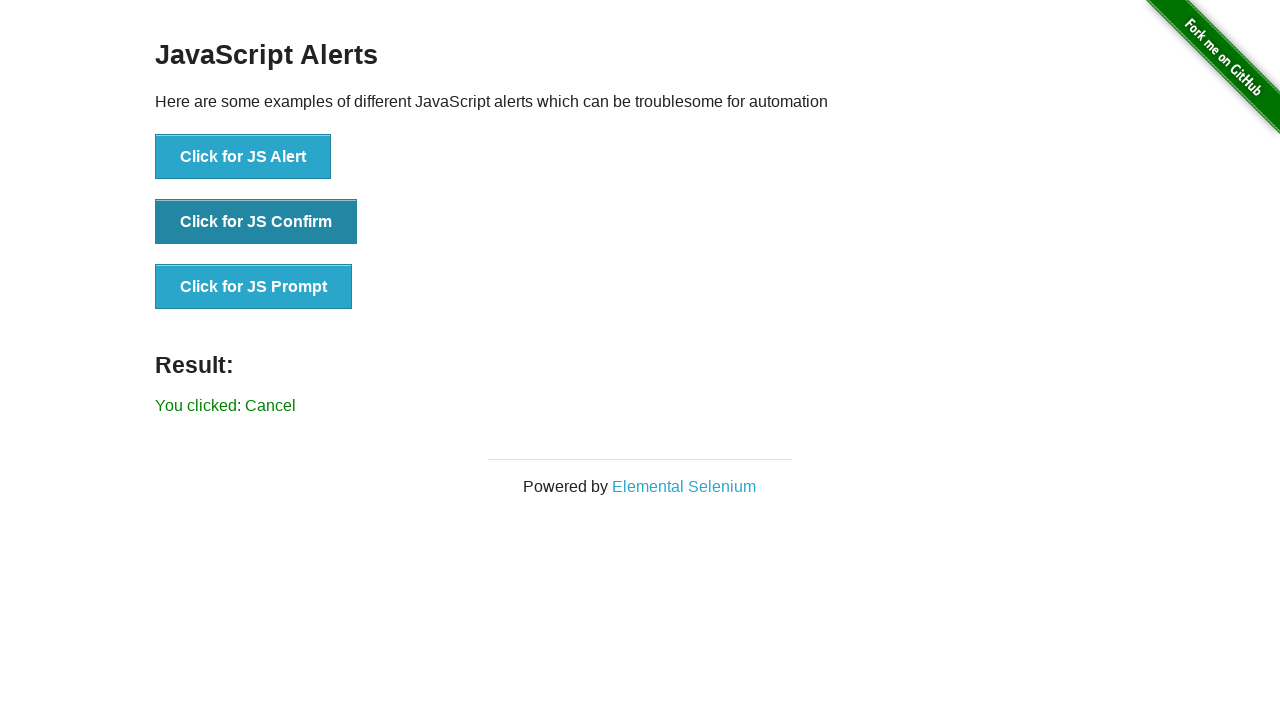

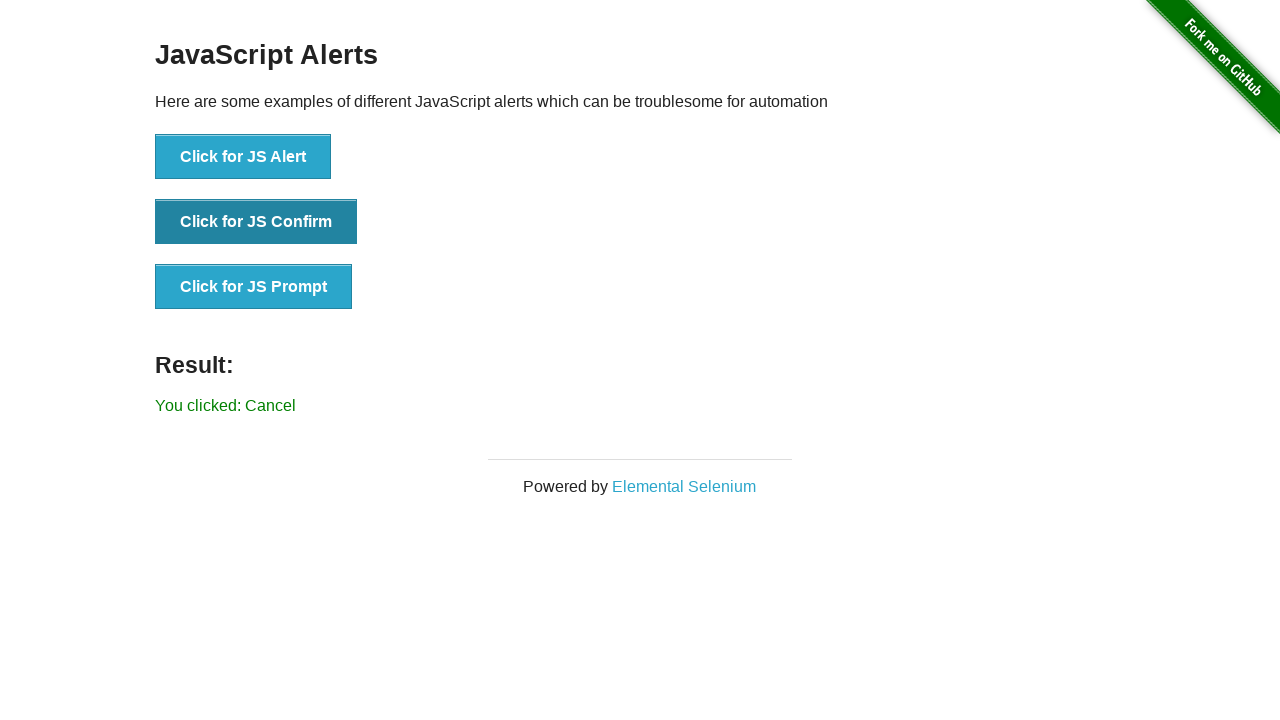